Tests multiple window handling by opening new tabs, switching between them, and closing them in sequence

Starting URL: https://www.hyrtutorials.com/p/window-handles-practice.html

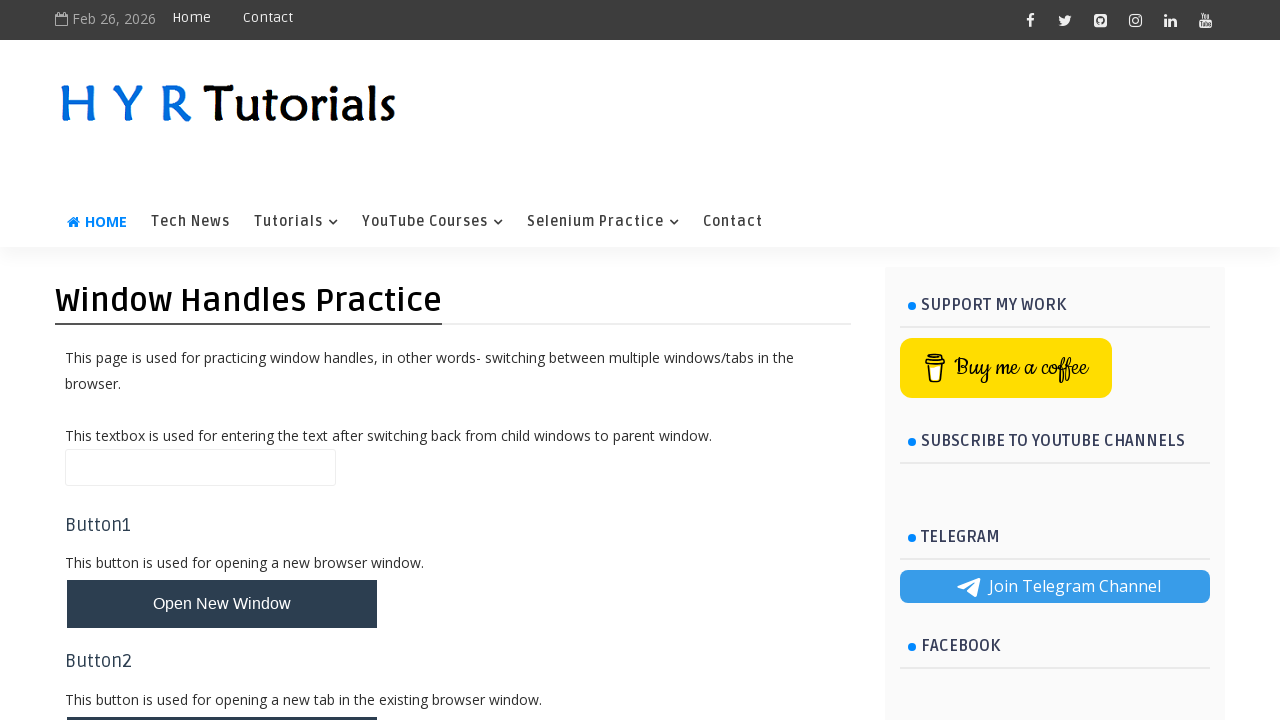

Clicked button to open new tabs at (222, 499) on #newTabsBtn
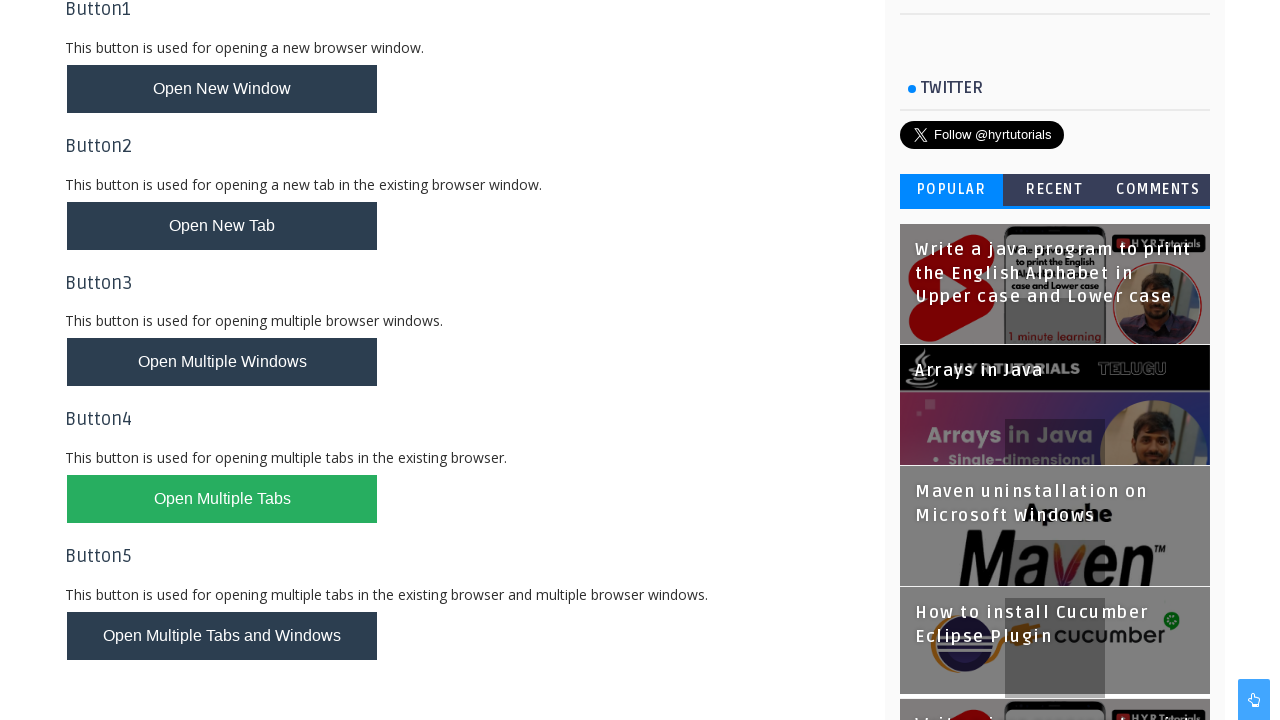

Retrieved all window/tab handles from context
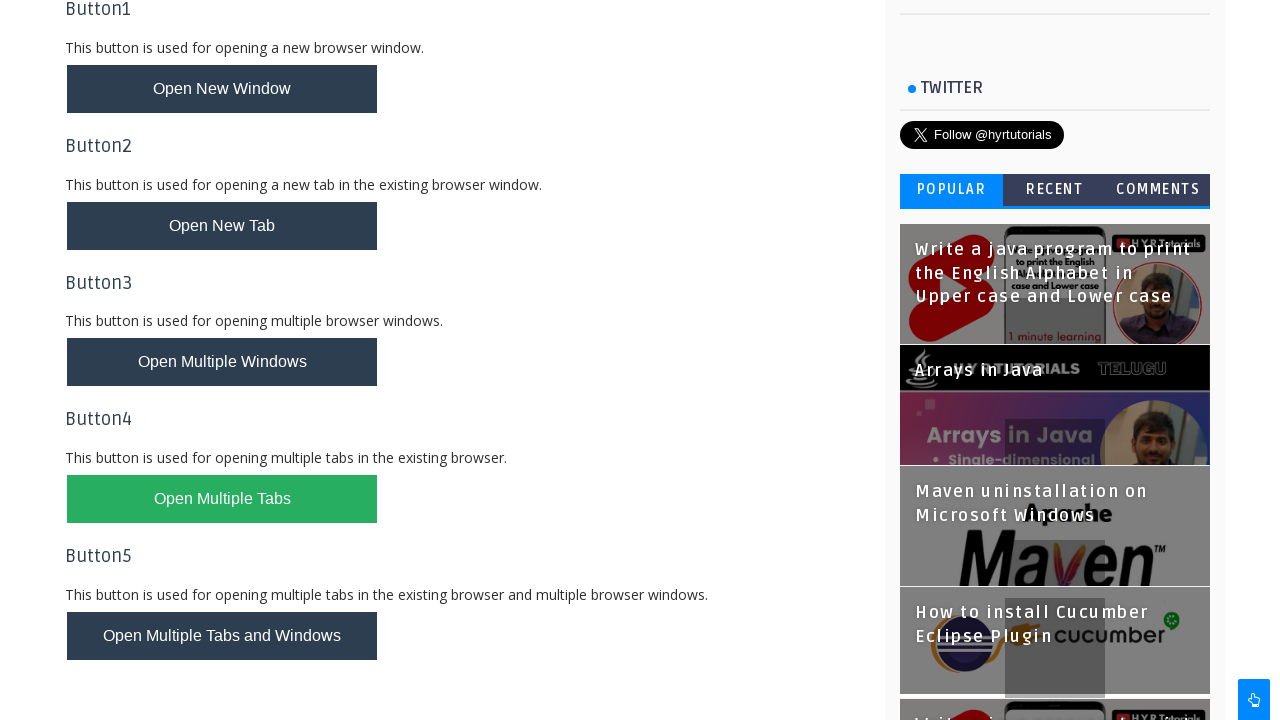

Closed third tab (index 2)
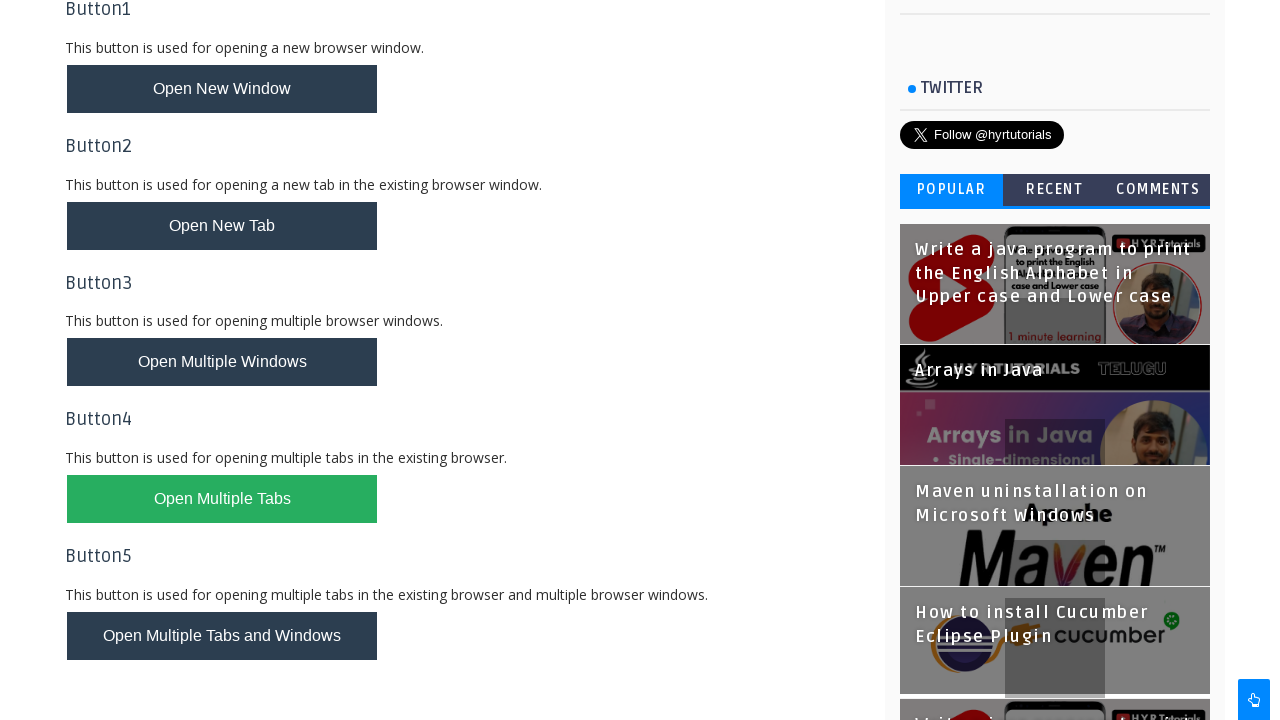

Closed second tab (index 1)
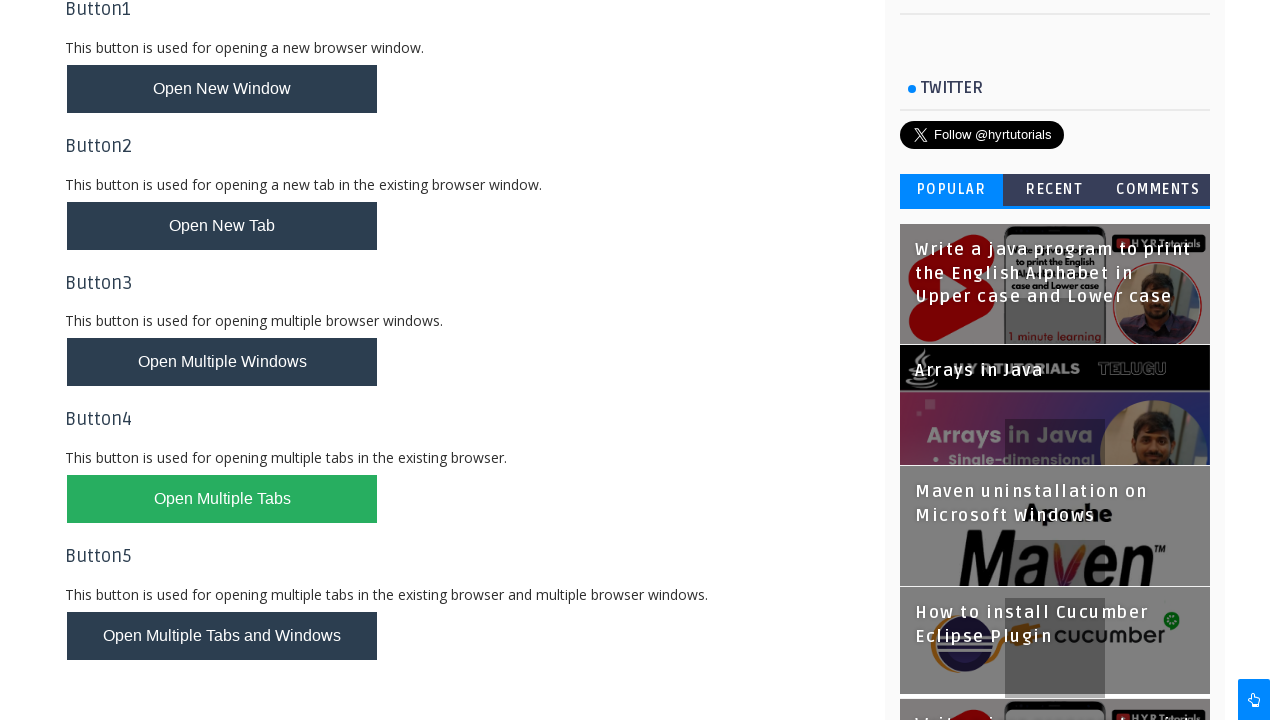

First tab (index 0) remains open as the main page
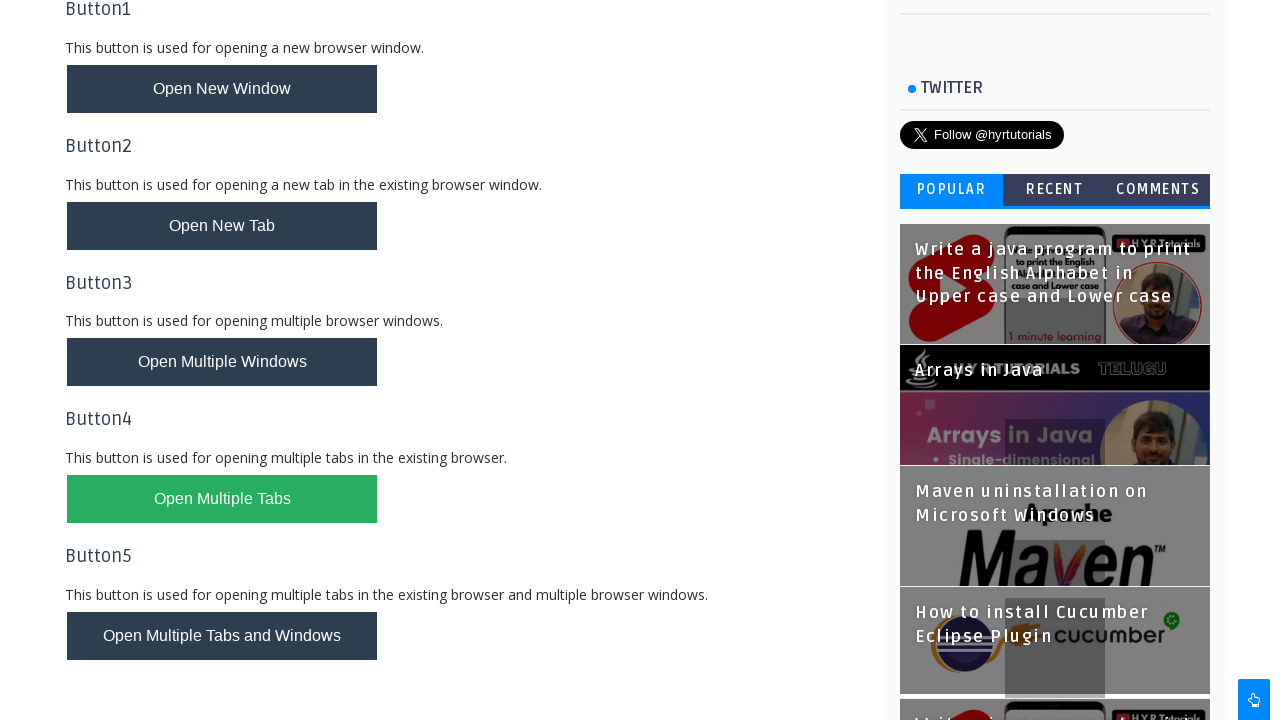

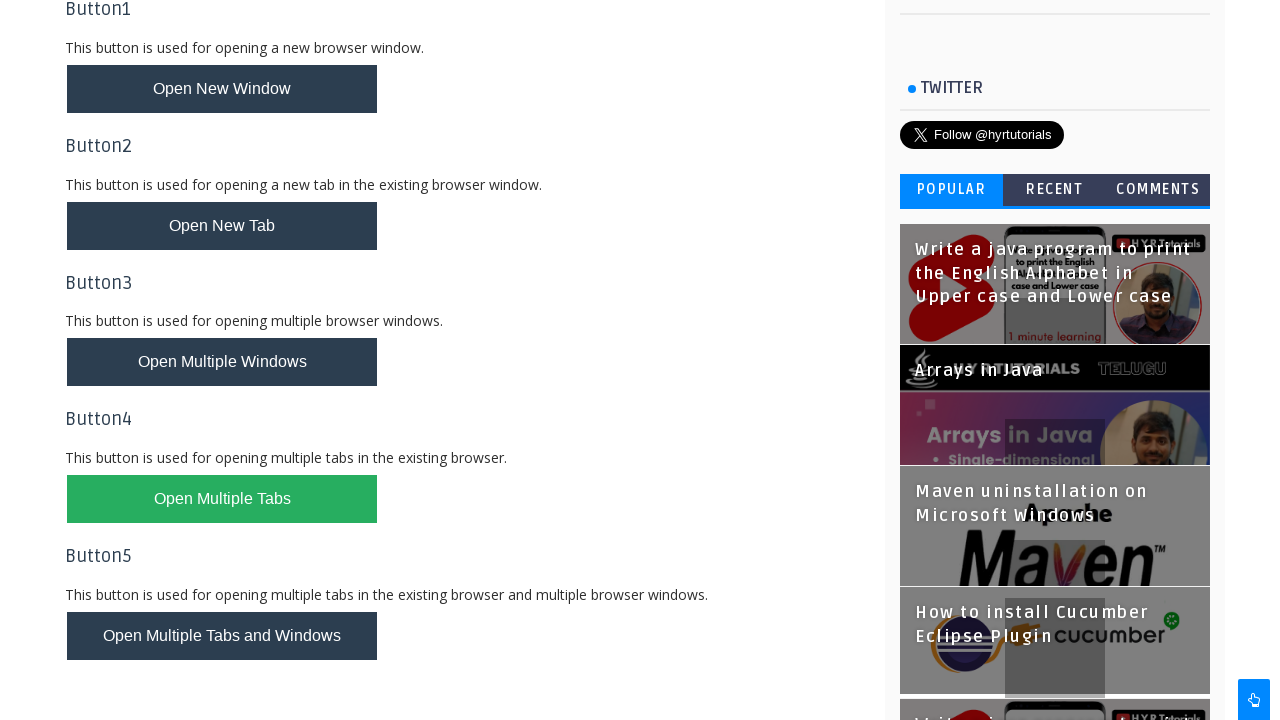